Tests dropdown selection functionality by navigating to the dropdown page and selecting options

Starting URL: https://the-internet.herokuapp.com/

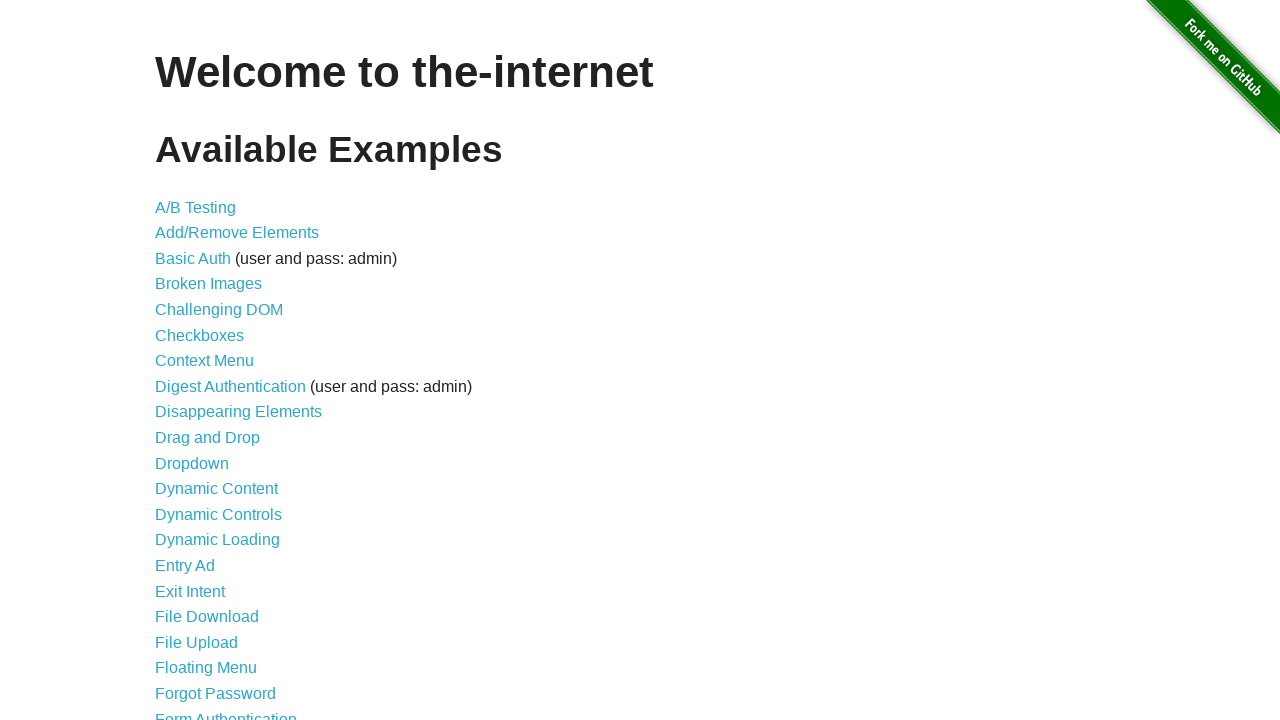

Clicked on Dropdown link at (192, 463) on a:has-text('Dropdown')
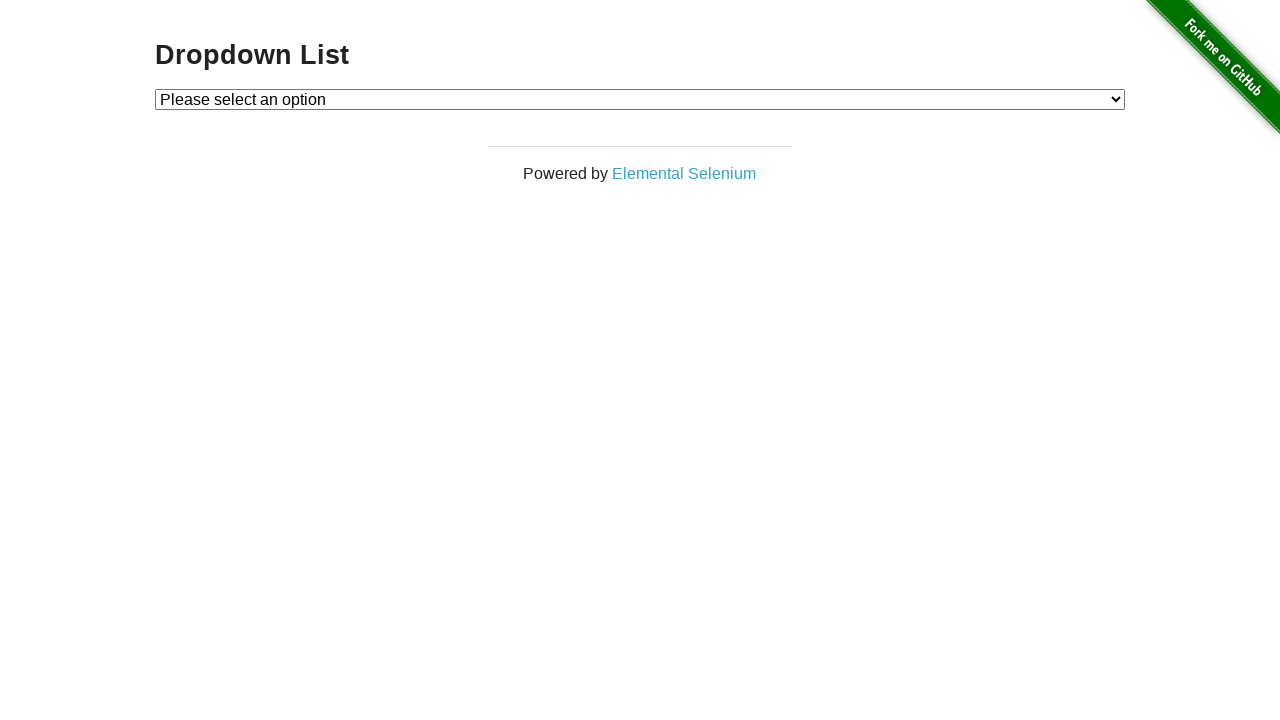

Dropdown element loaded and became visible
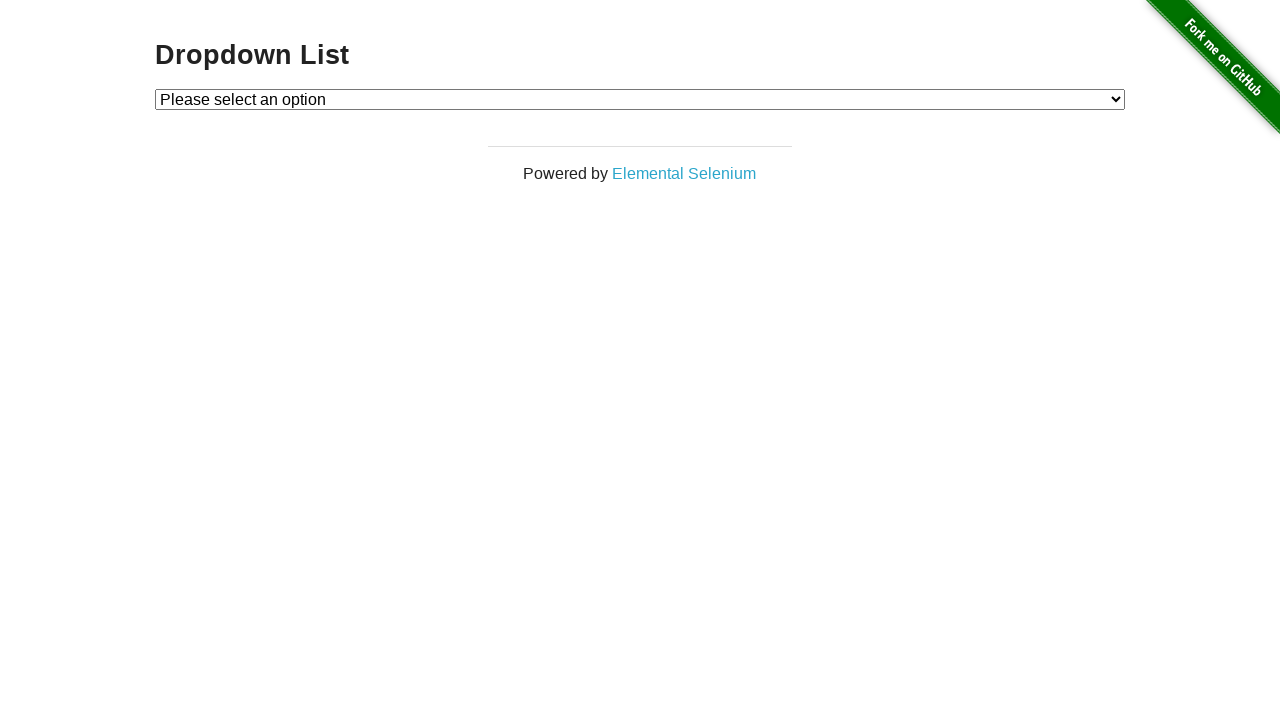

Selected Option 1 from dropdown by label on #dropdown
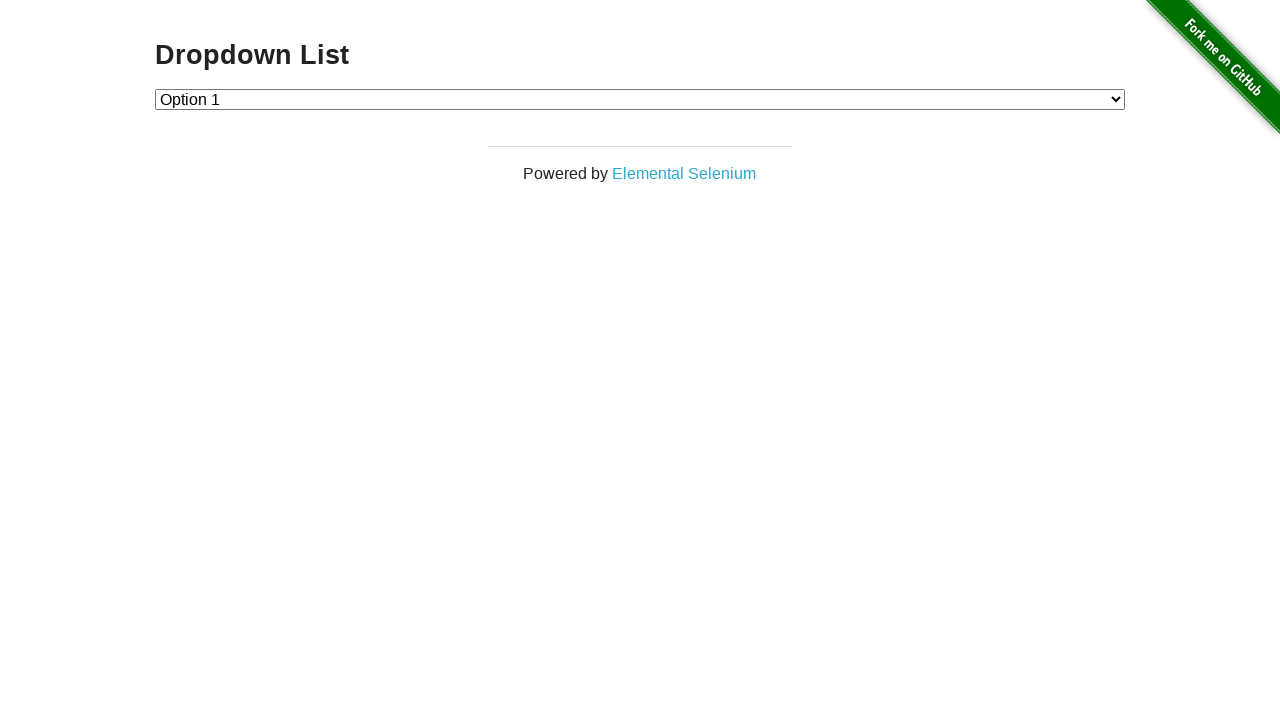

Selected Option 2 from dropdown by index on #dropdown
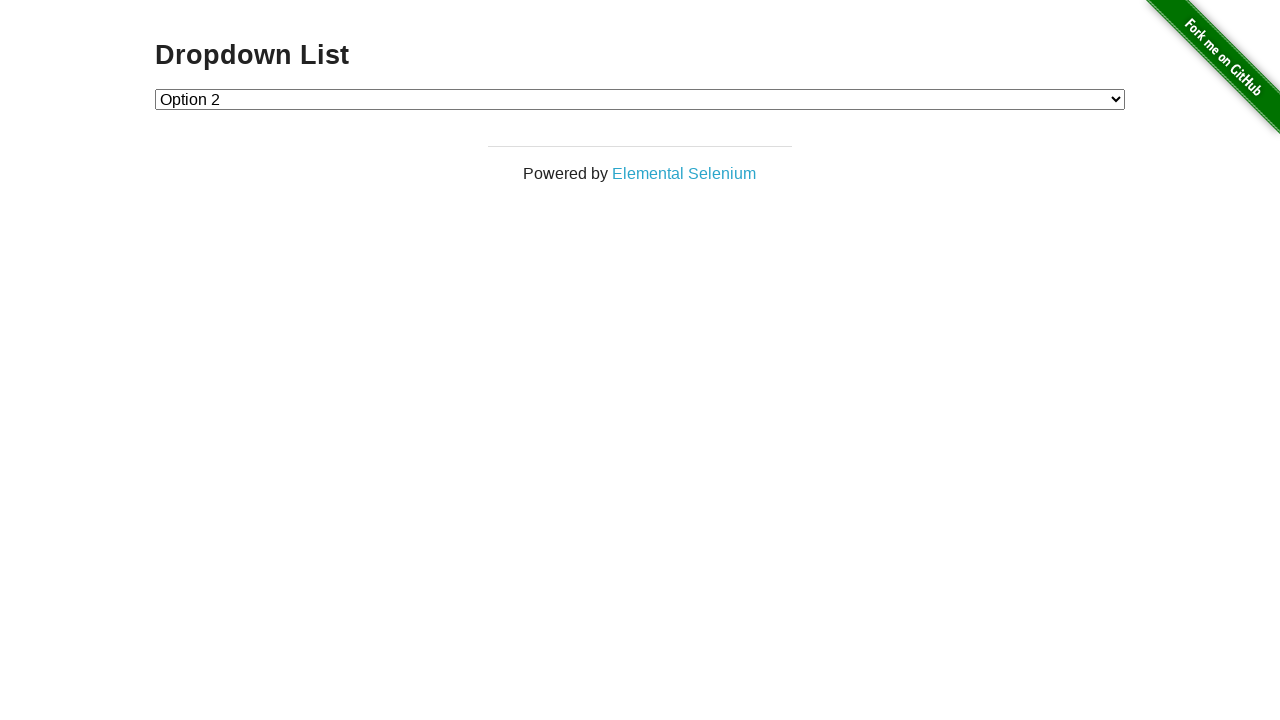

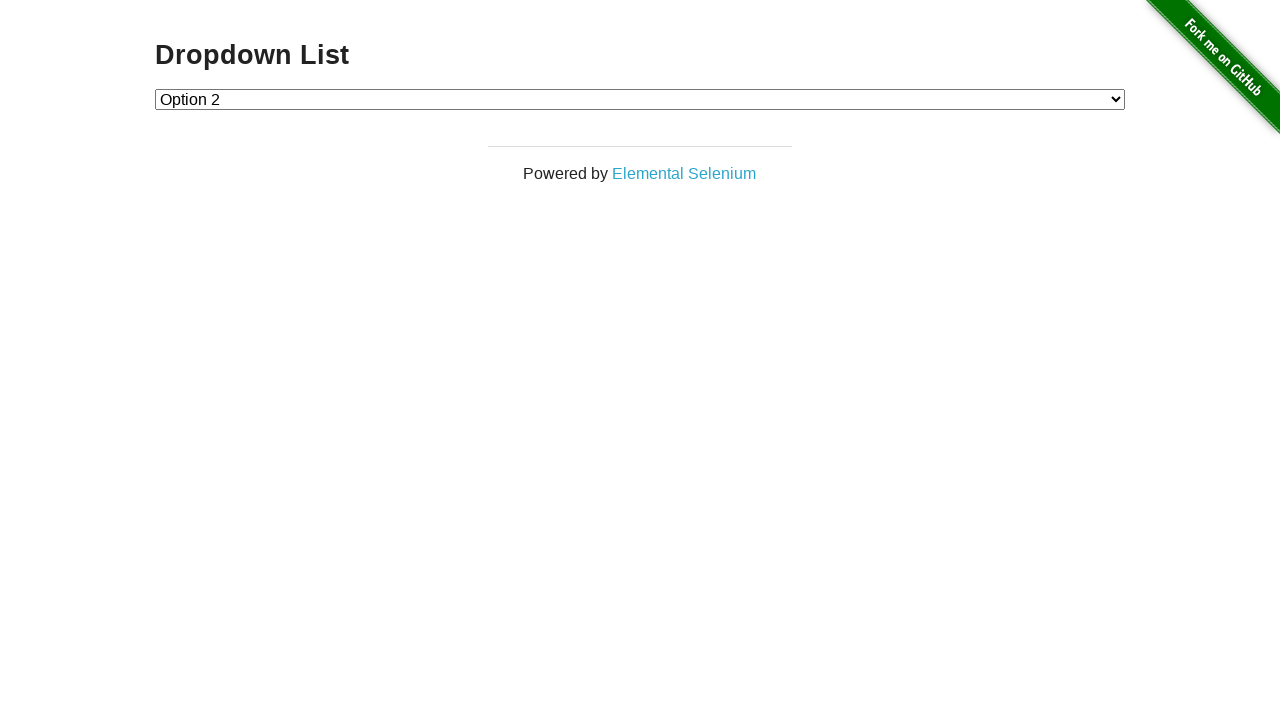